Tests handling of a JavaScript confirm popup by accepting it

Starting URL: https://the-internet.herokuapp.com/javascript_alerts

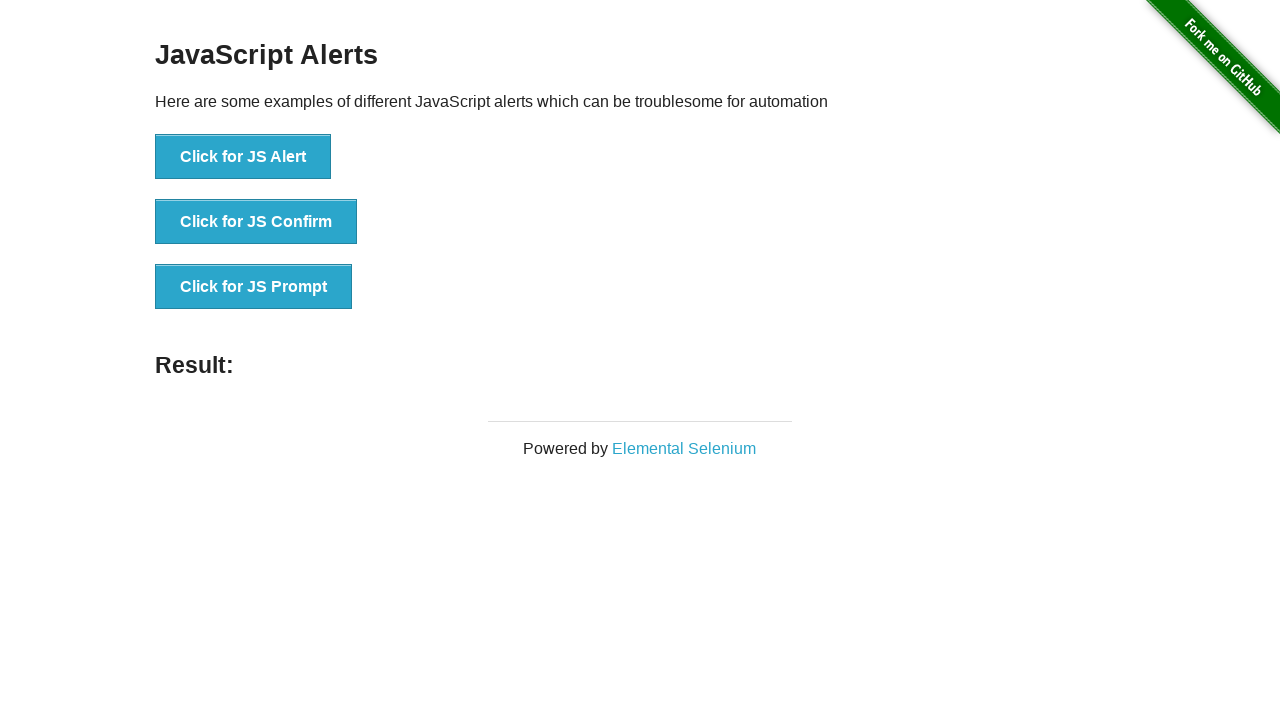

Clicked button to trigger JavaScript confirm dialog at (256, 222) on xpath=//button[text()='Click for JS Confirm']
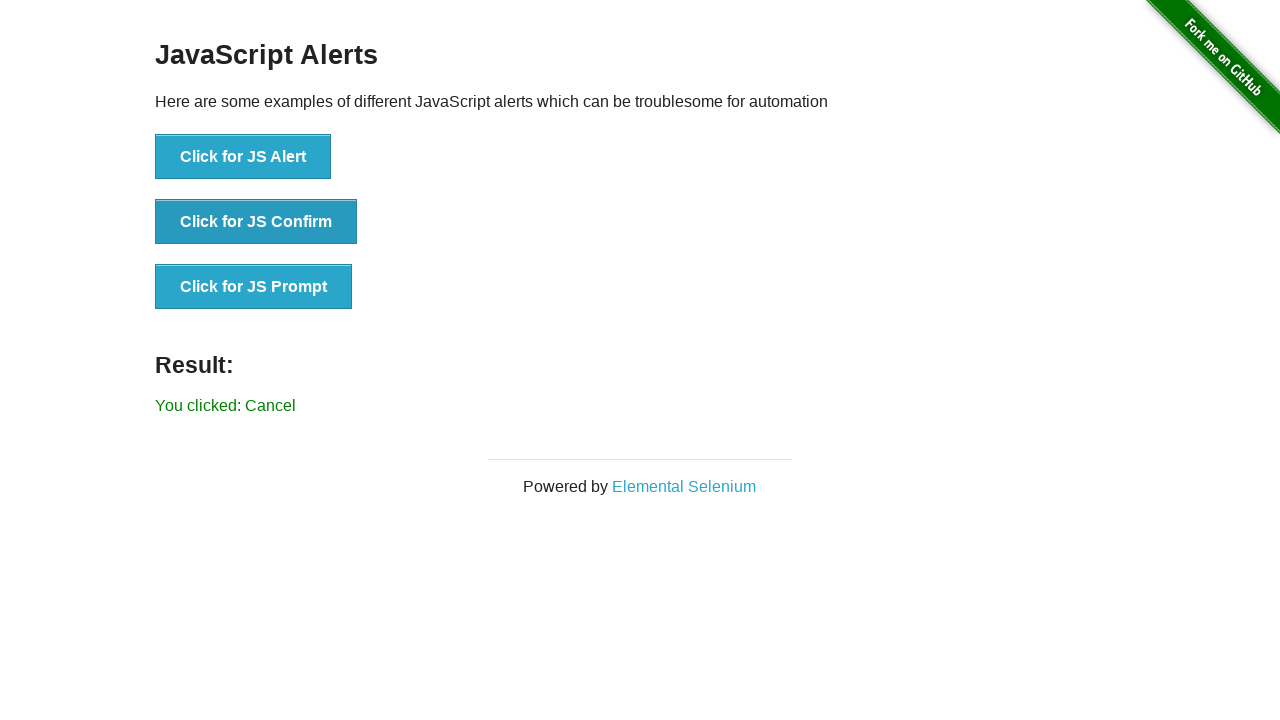

Set up dialog handler to accept the confirm popup
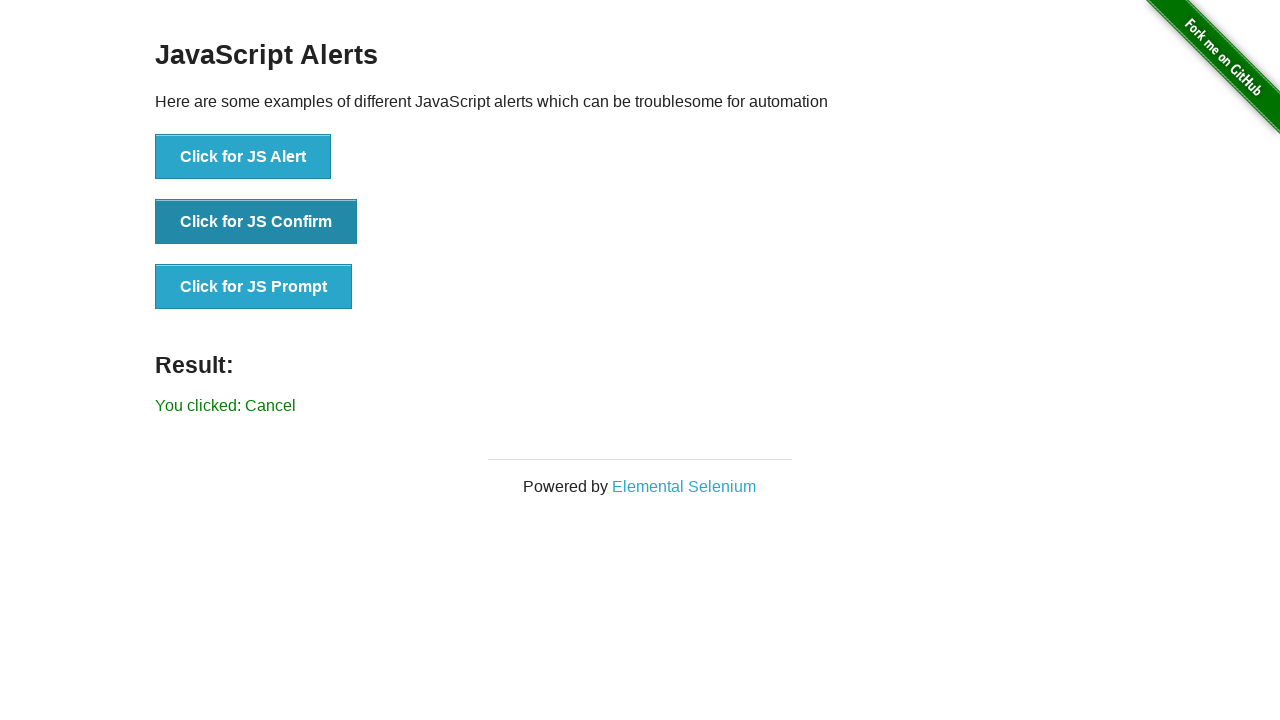

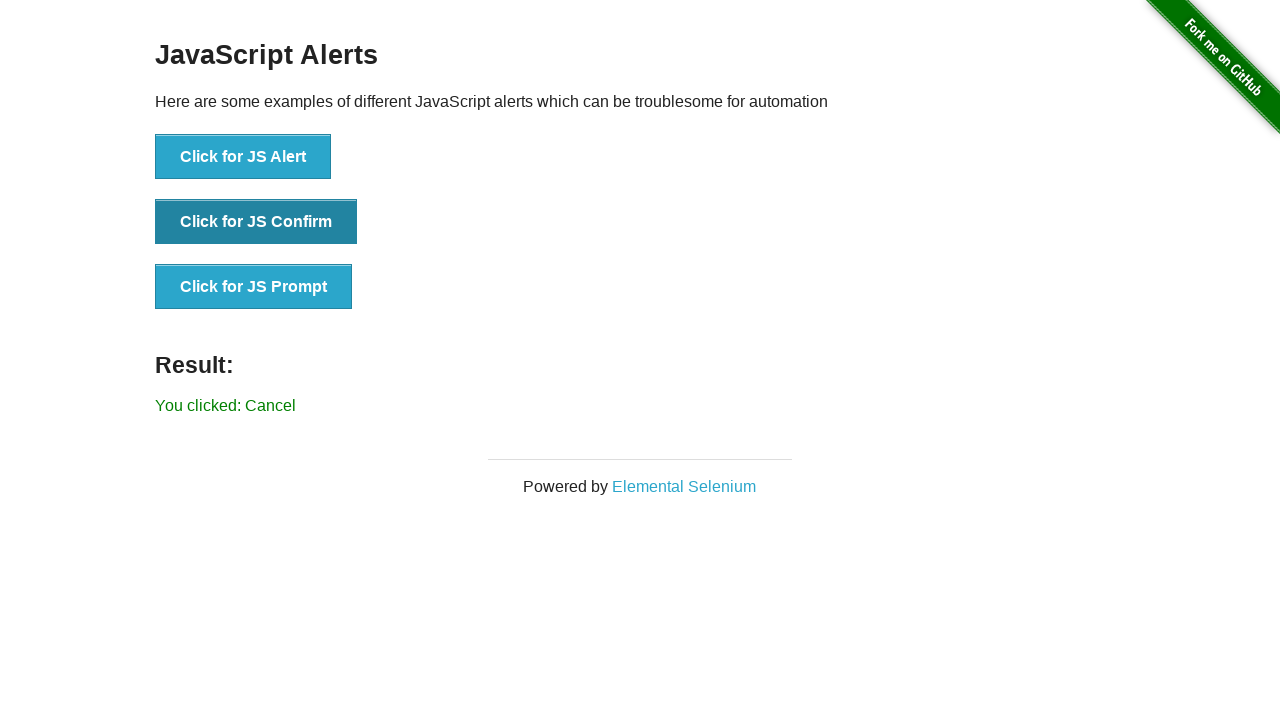